Tests JavaScript alert functionality by clicking a button to trigger an alert, accepting it, then navigating to a confirm box tab and triggering a confirm dialog

Starting URL: https://demo.automationtesting.in/Alerts.html

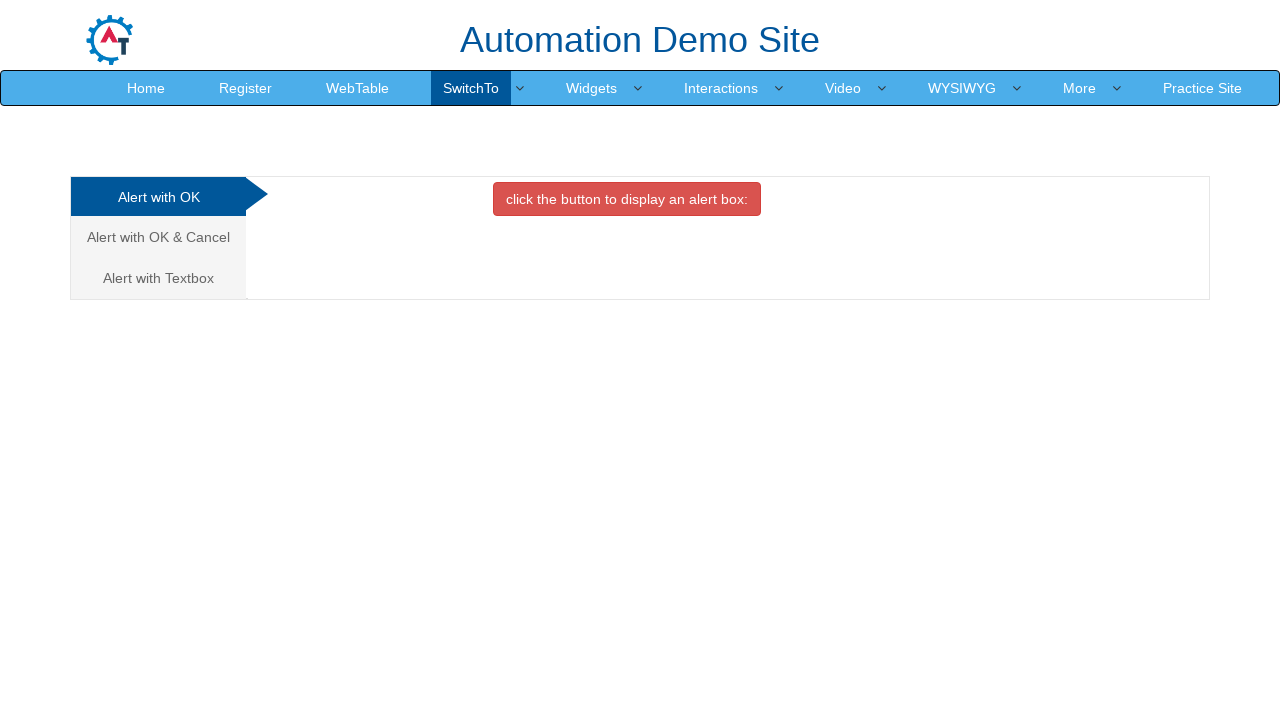

Clicked button to trigger JavaScript alert at (627, 199) on button[onclick='alertbox()']
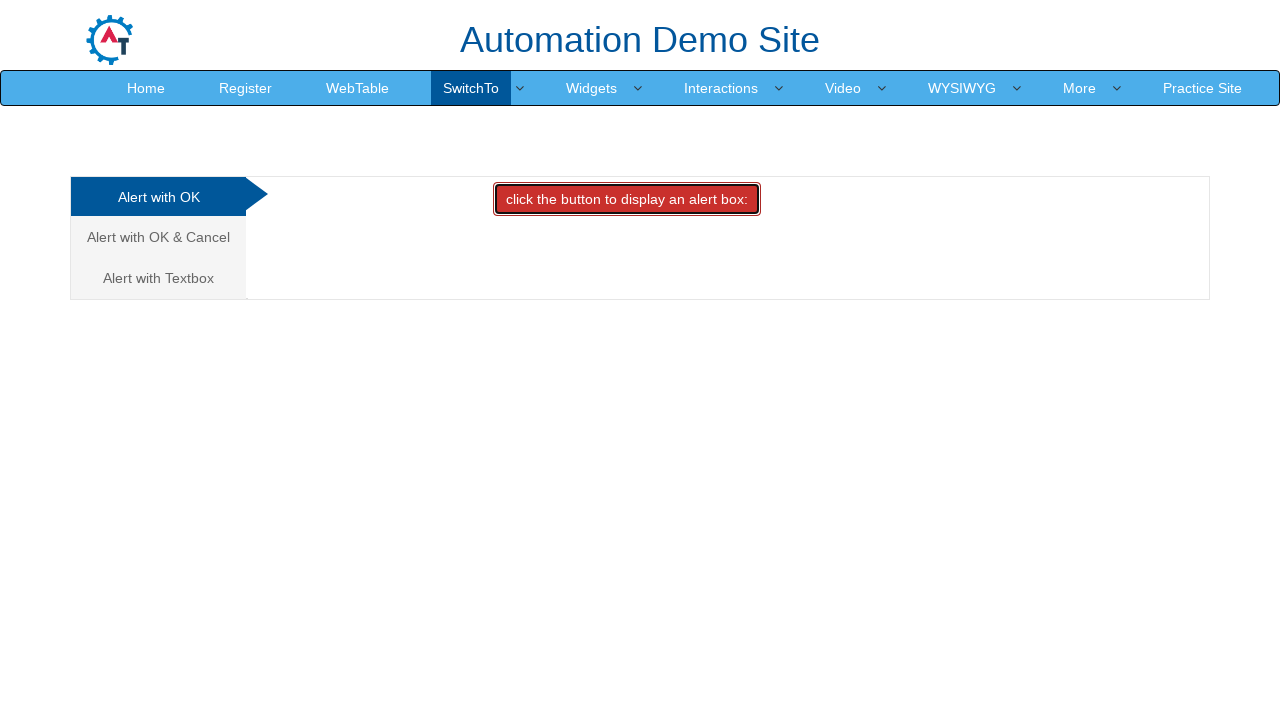

Set up dialog handler to accept alerts
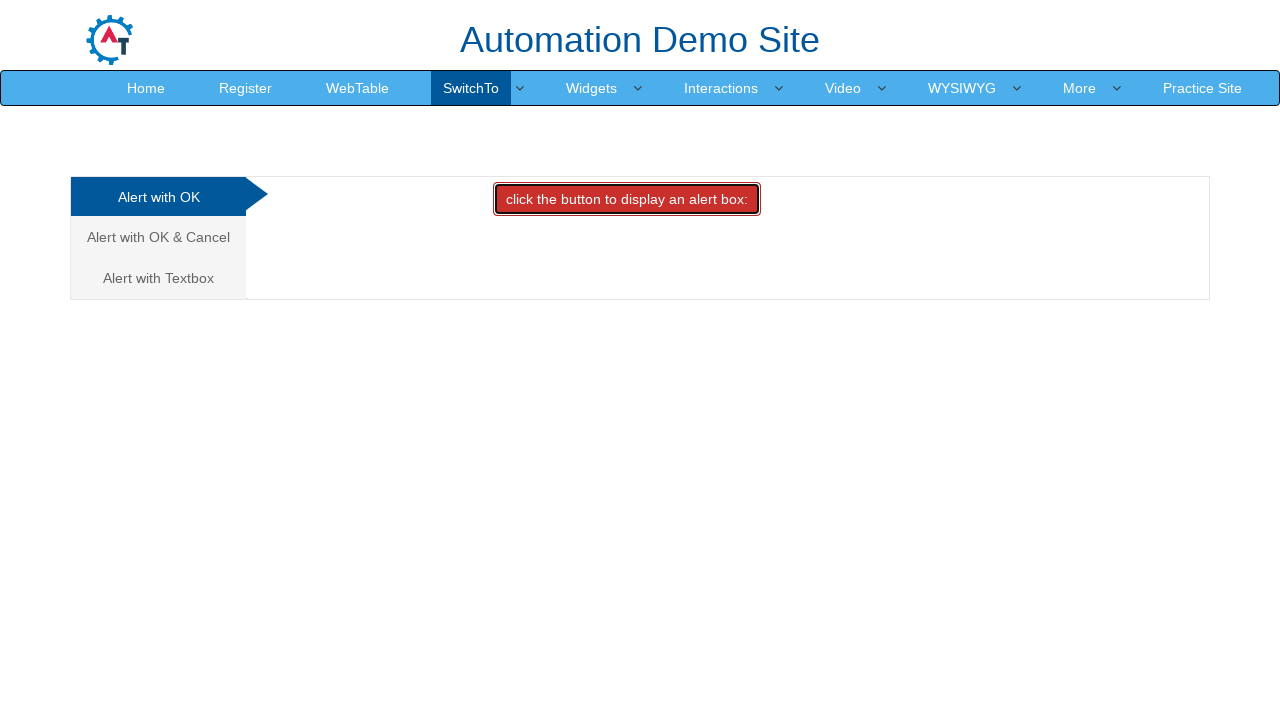

Alert dialog accepted and processed
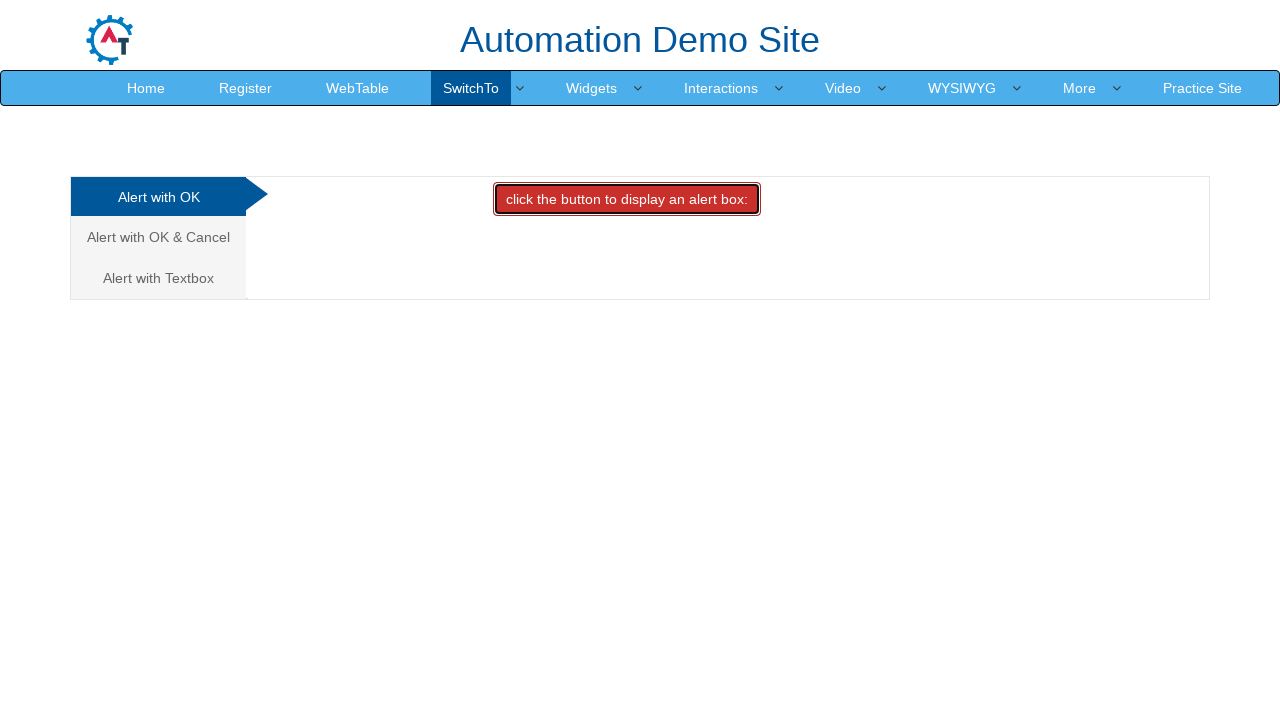

Navigated to confirm box tab at (158, 237) on (//a[@class='analystic'])[2]
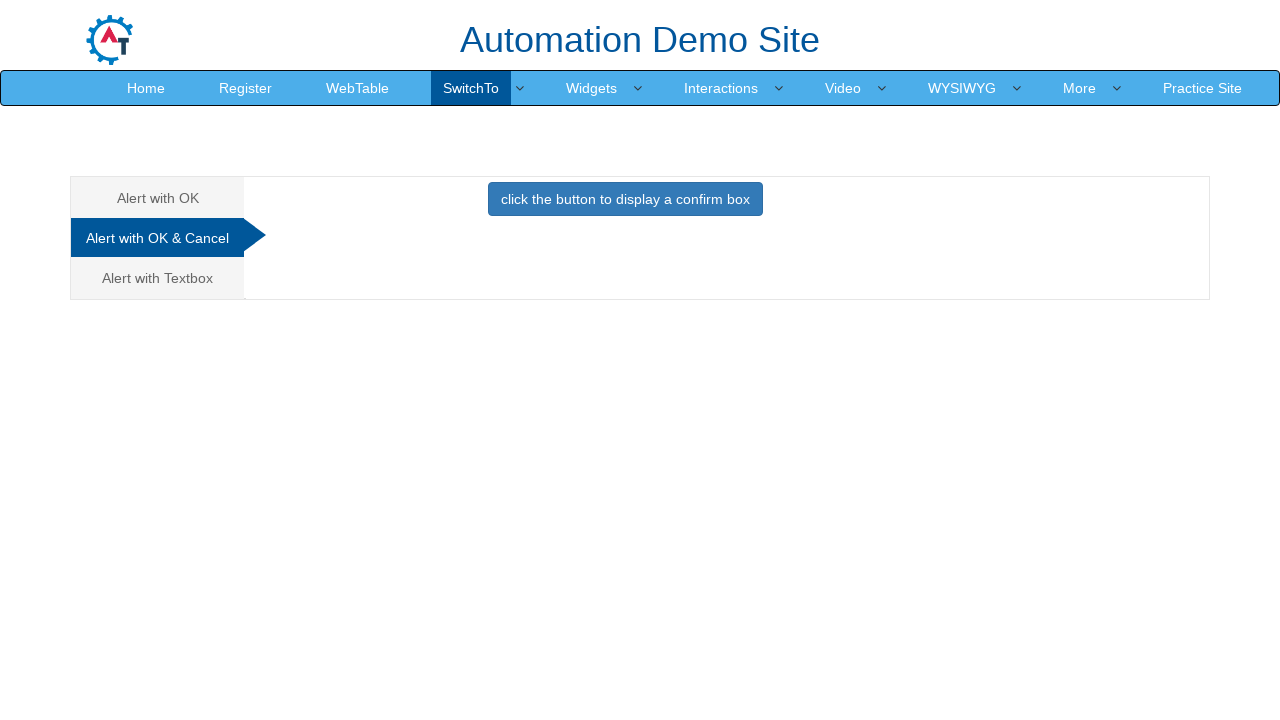

Set up dialog handler for confirm box
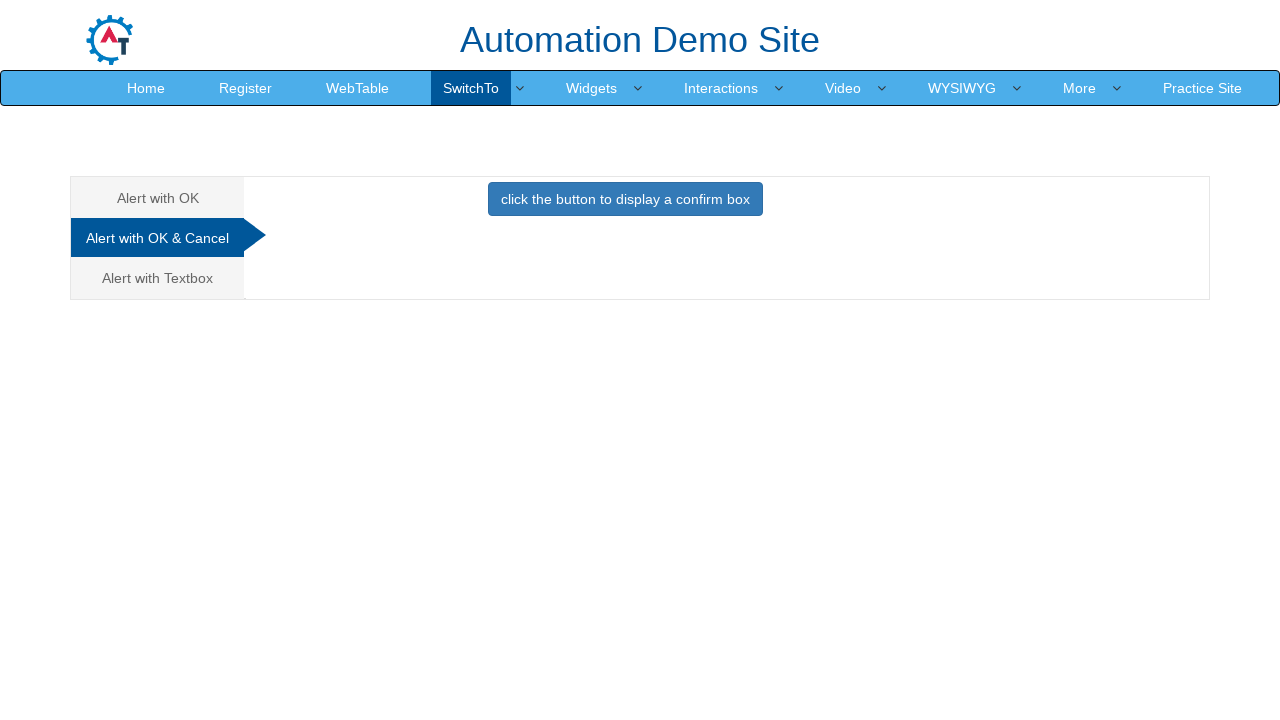

Clicked button to trigger confirm dialog at (625, 199) on button[onclick='confirmbox()']
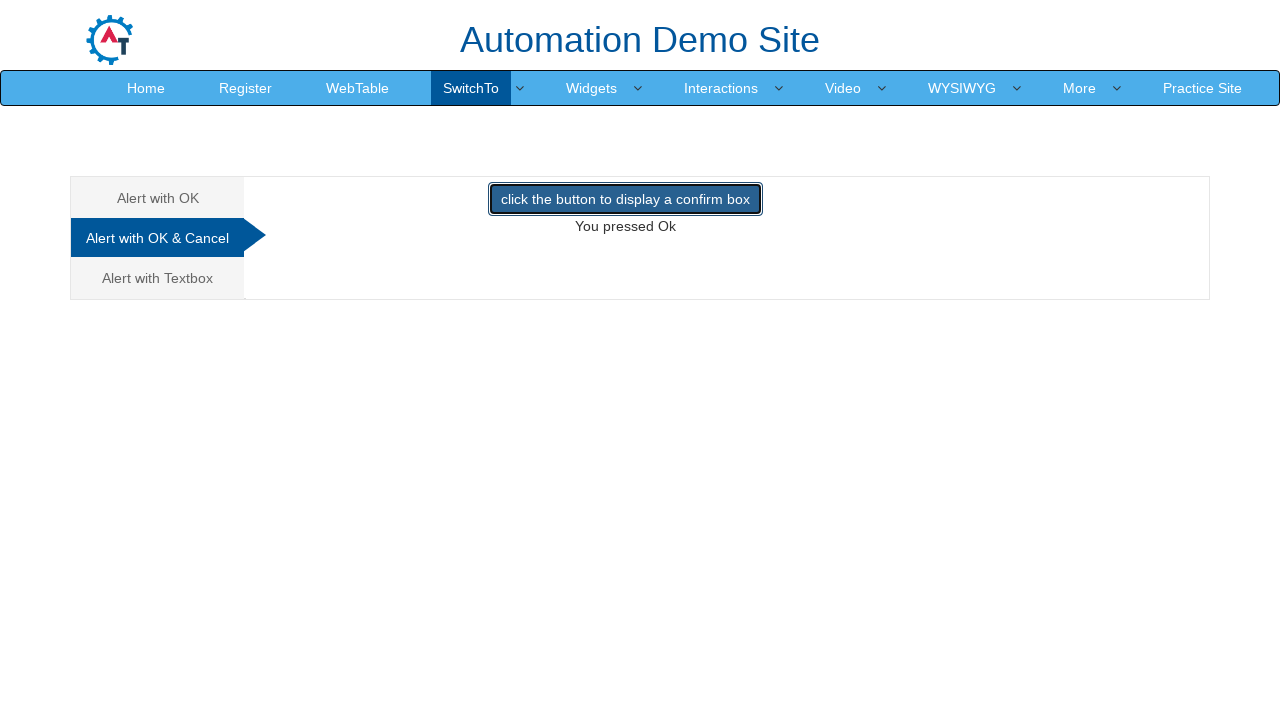

Confirm dialog accepted and processed
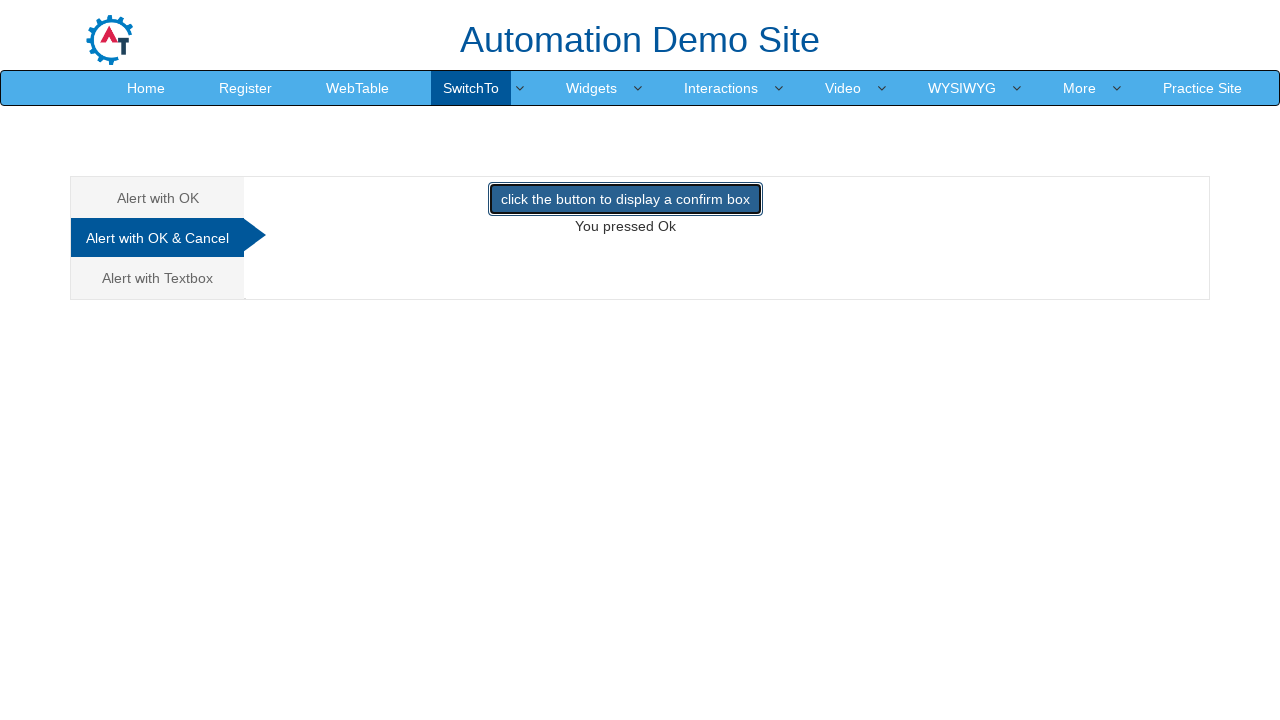

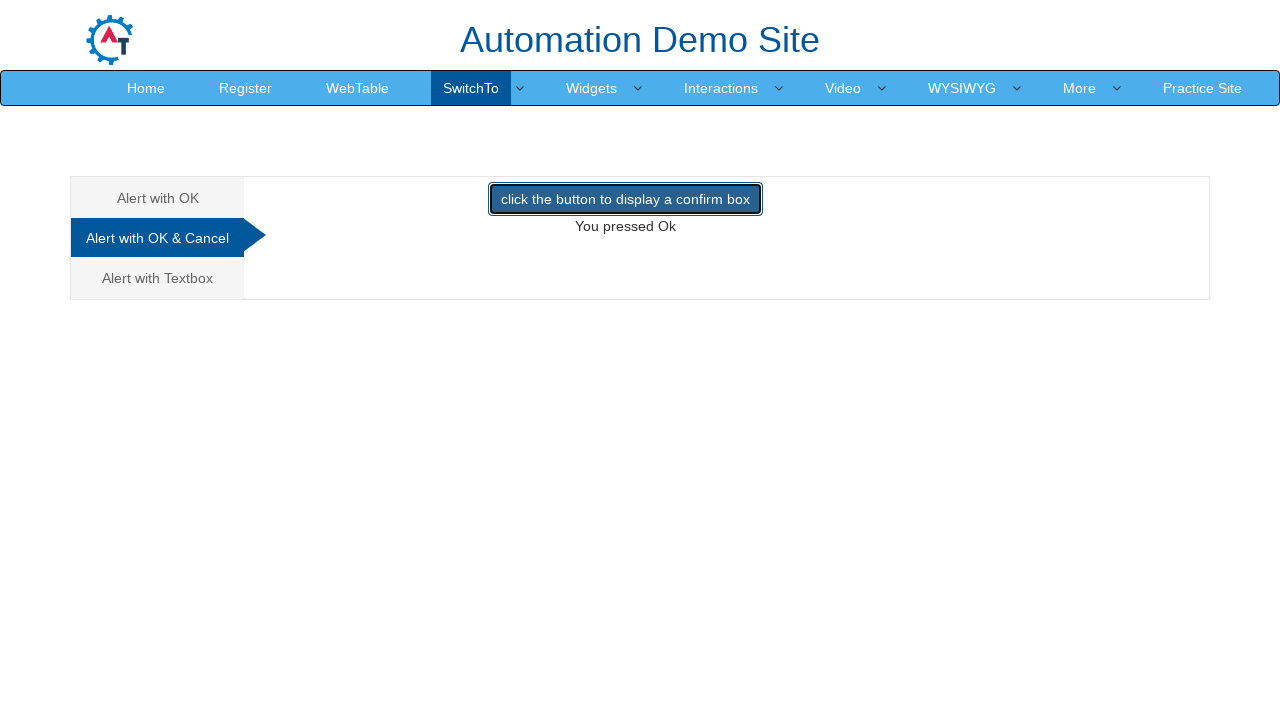